Tests the dynamic controls page by verifying a textbox is initially disabled, clicking the Enable button, waiting for the textbox to become enabled, and verifying the success message appears.

Starting URL: https://the-internet.herokuapp.com/dynamic_controls

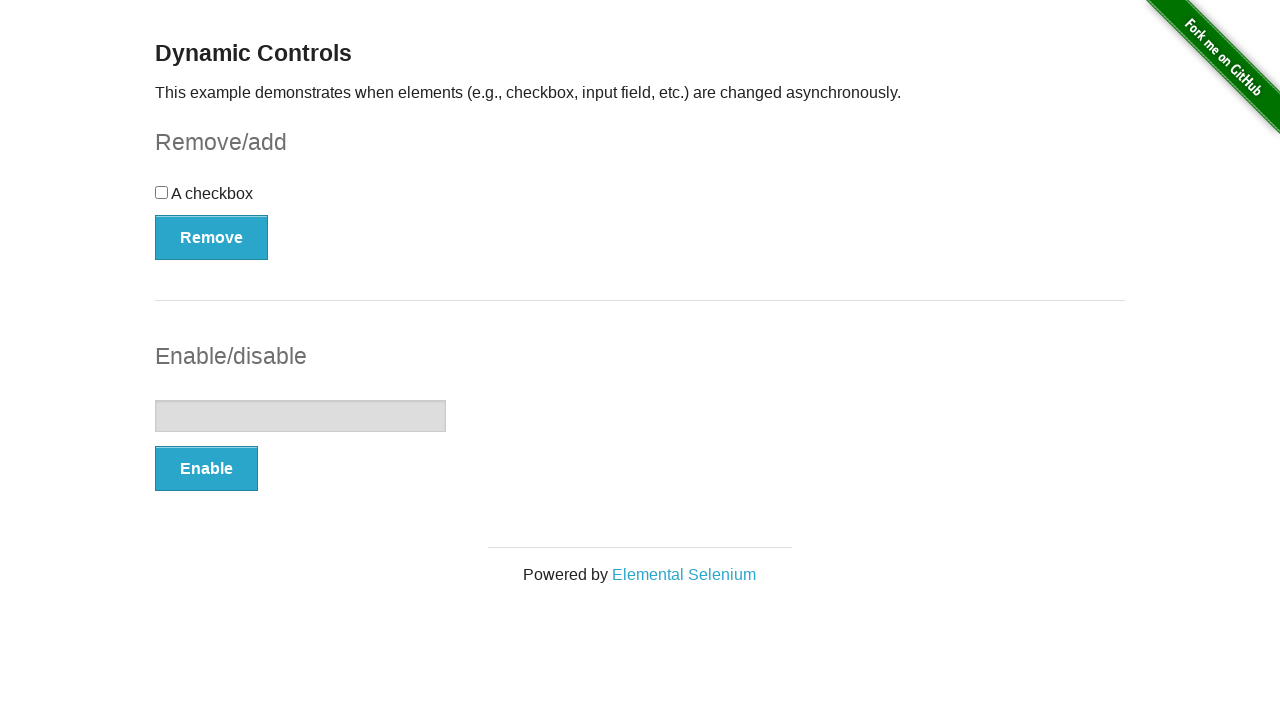

Verified textbox is initially disabled
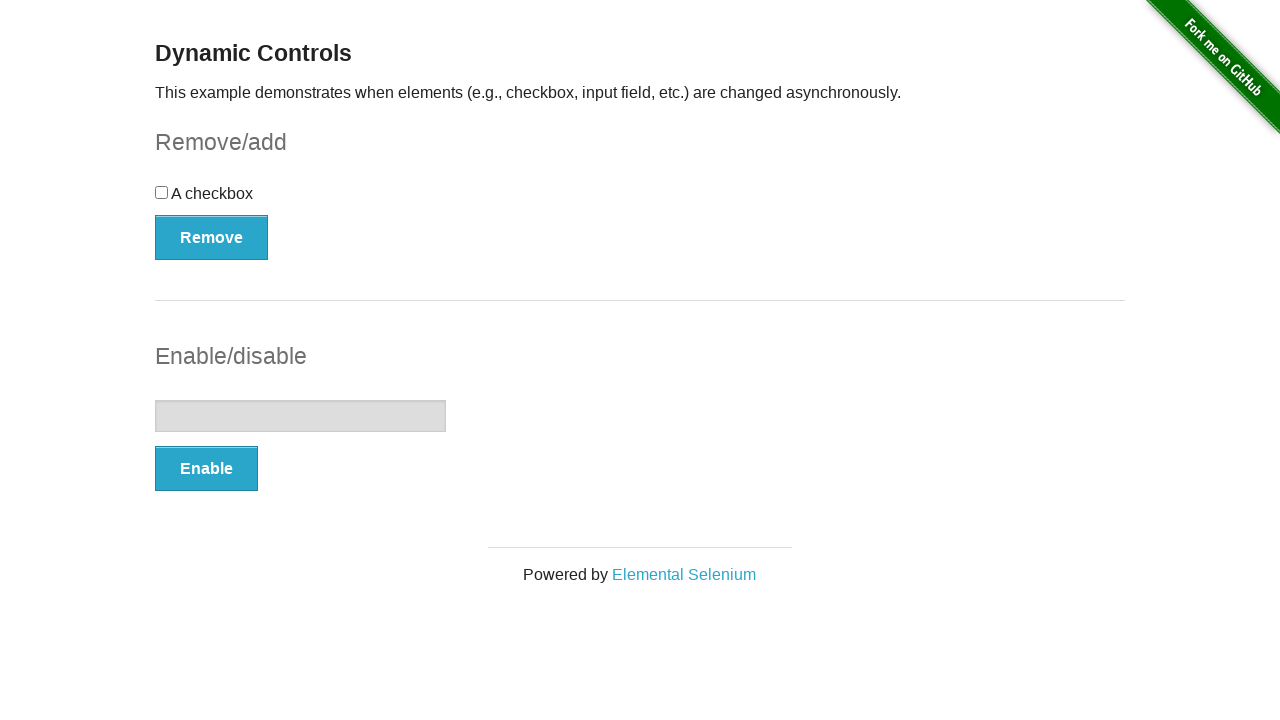

Clicked the Enable button at (206, 469) on button:text('Enable')
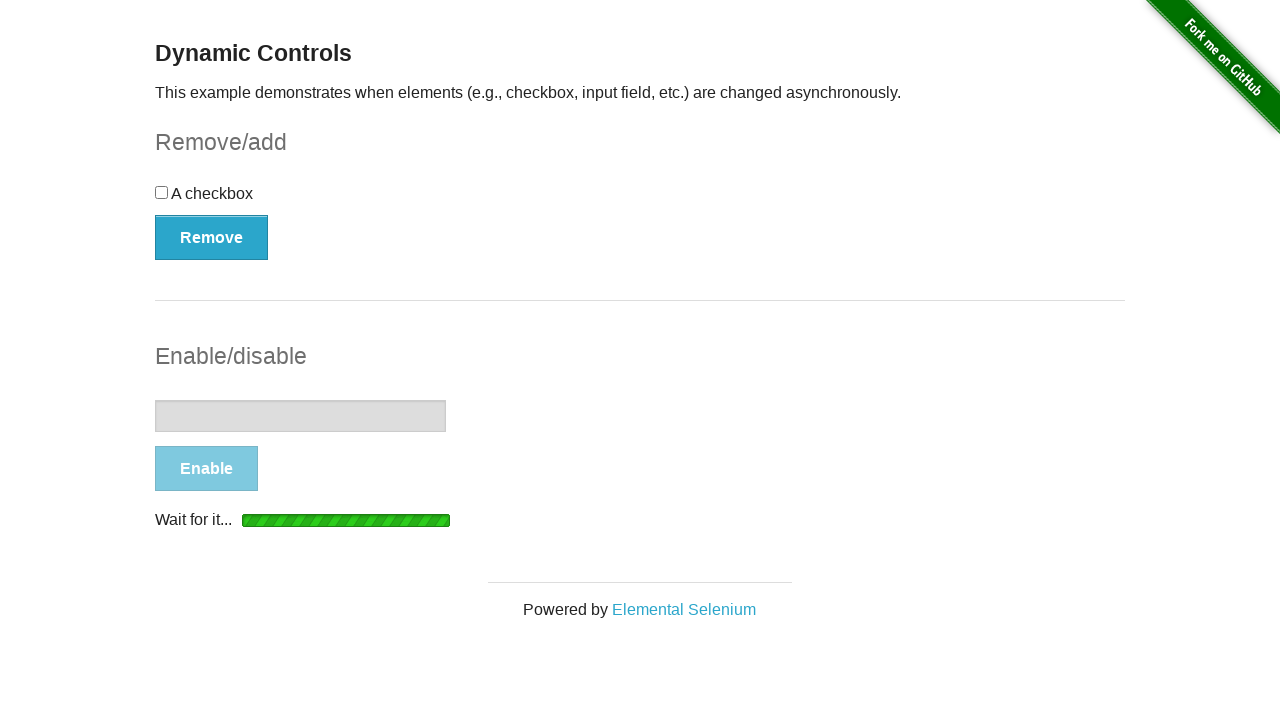

Waited for textbox to become enabled
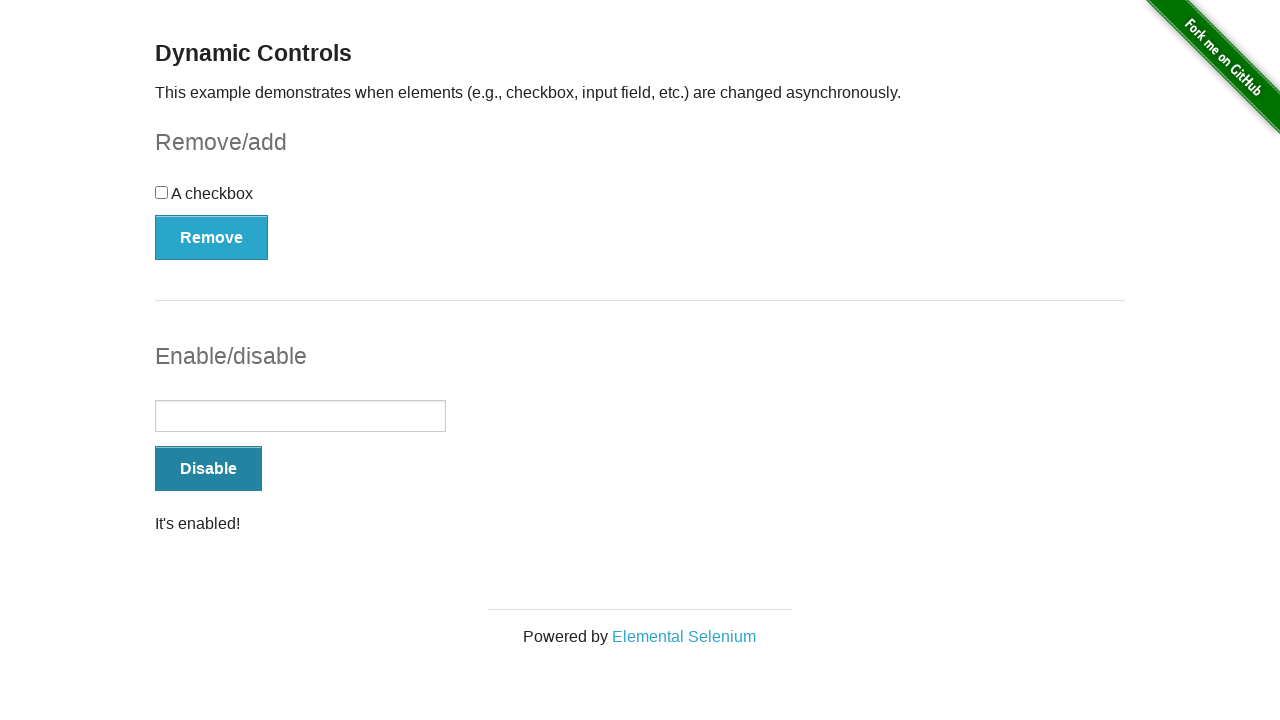

Verified success message is visible
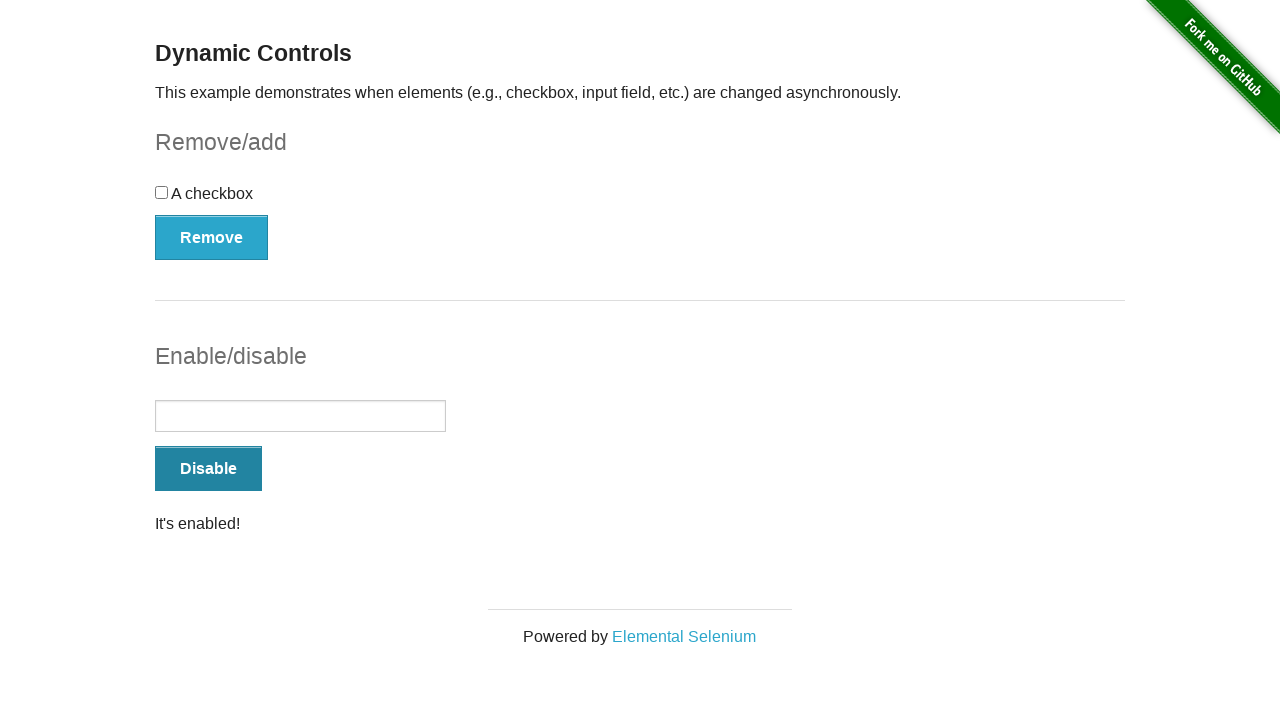

Verified success message contains 'enabled' text
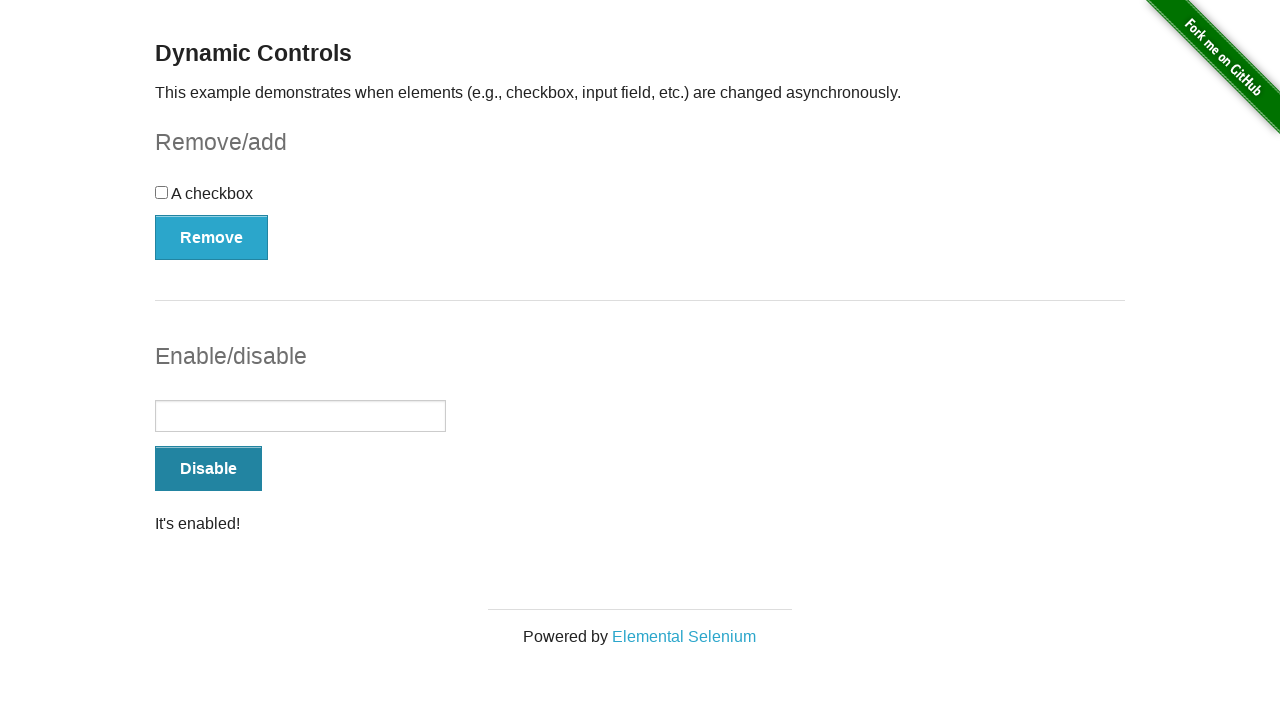

Verified textbox is now enabled
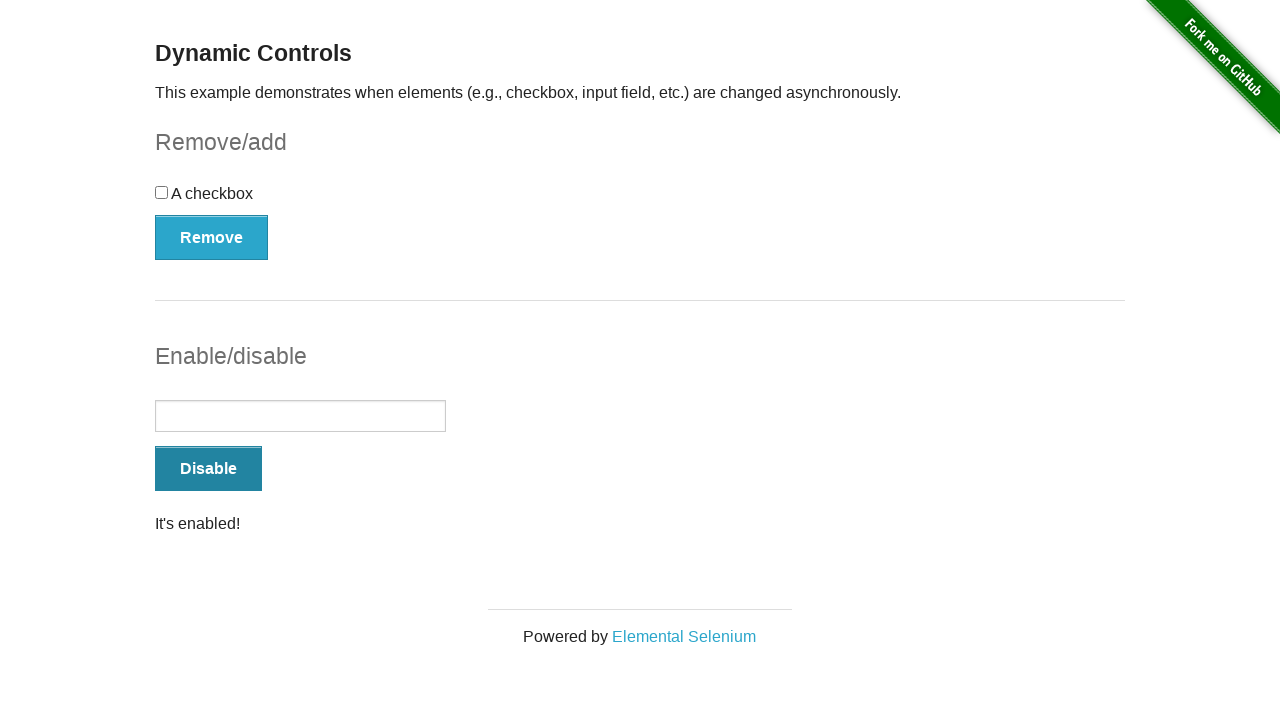

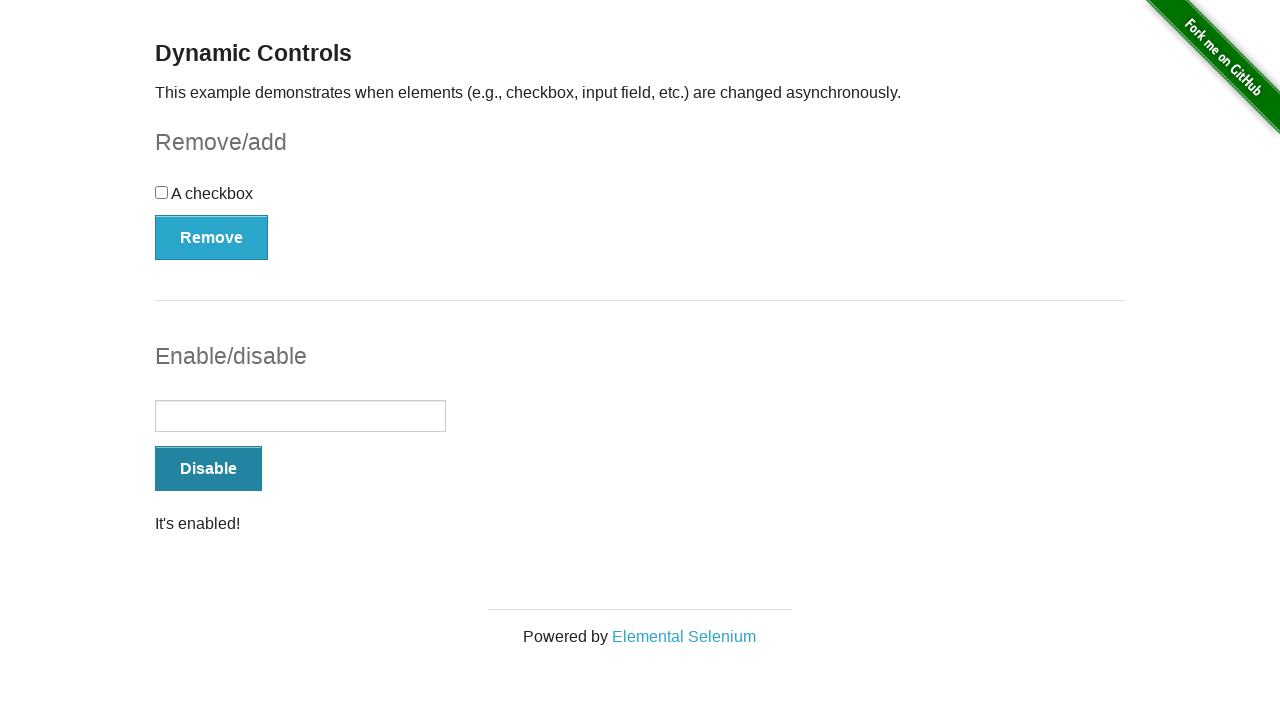